Tests browser back and forward navigation by clicking a link, going back to the original page, and then going forward again

Starting URL: http://zero.webappsecurity.com/

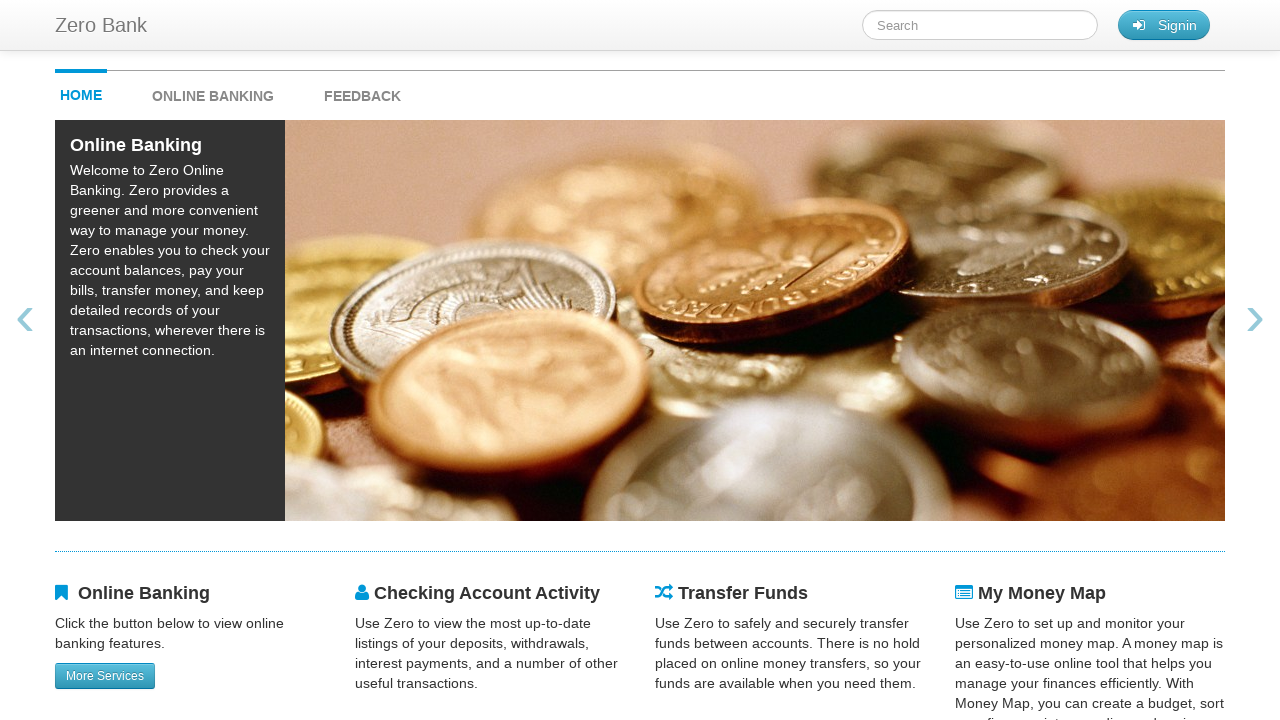

Stored original URL from http://zero.webappsecurity.com/
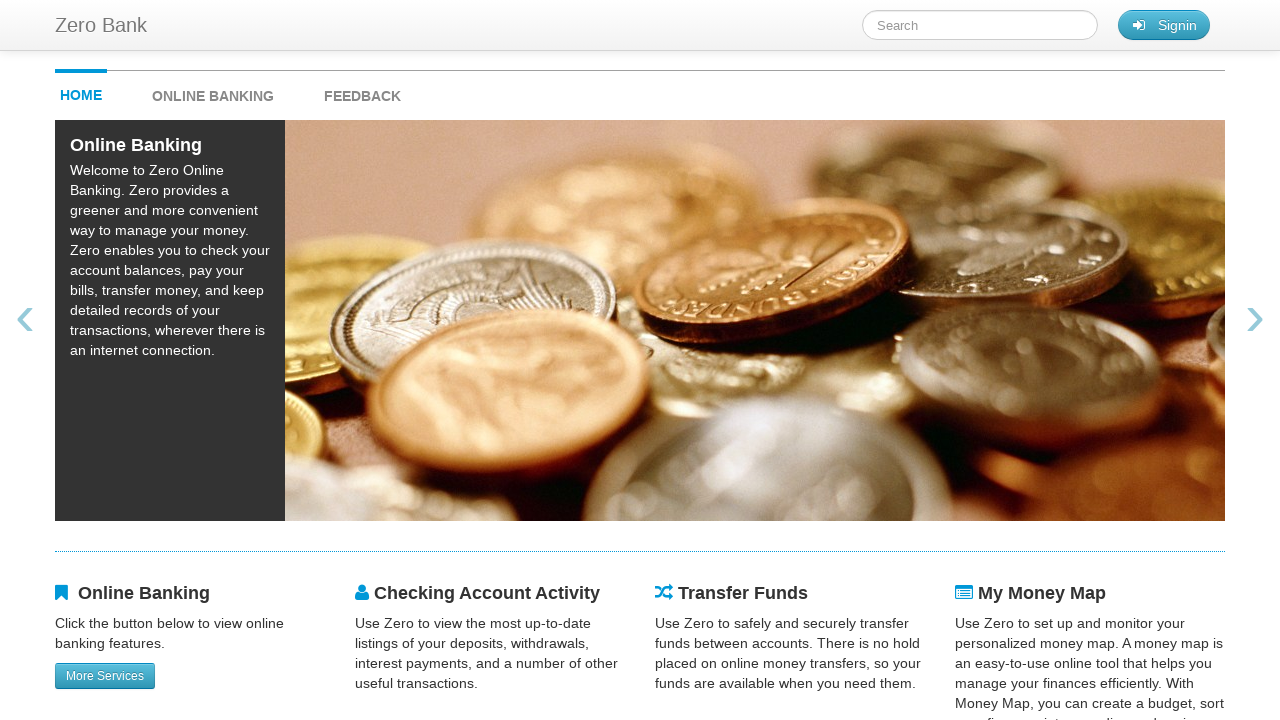

Clicked on online banking link at (105, 676) on #online-banking
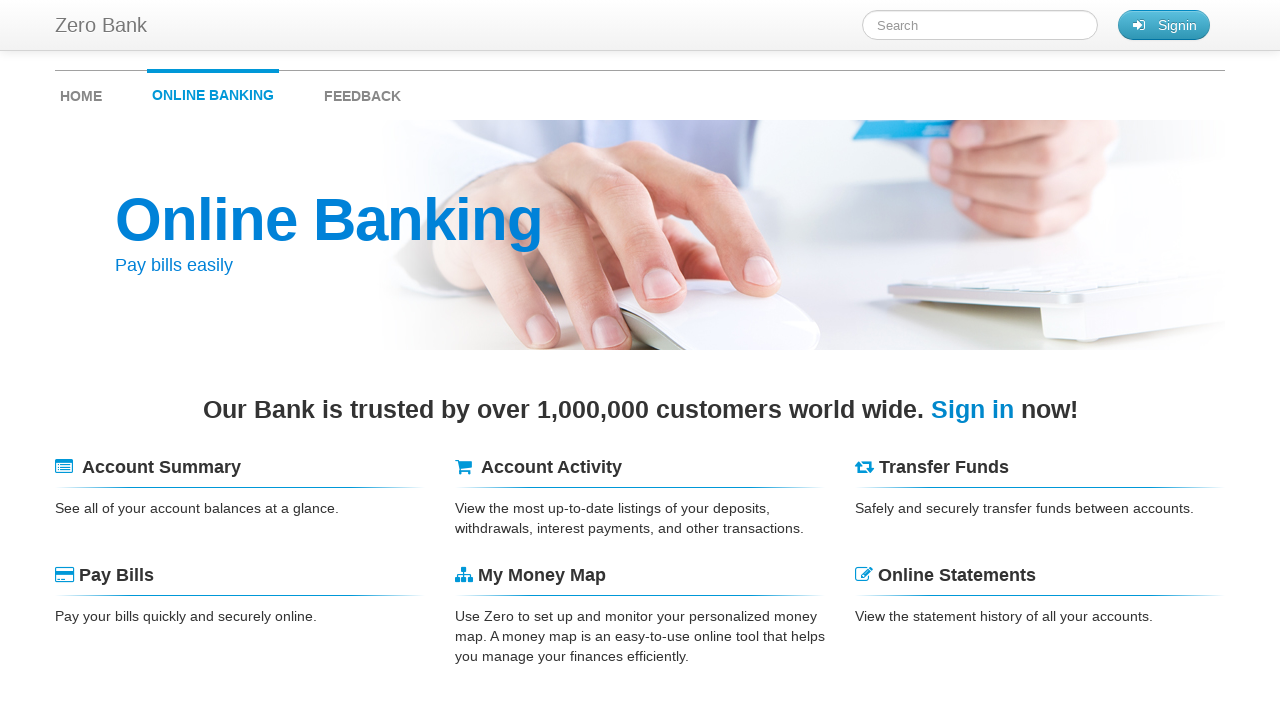

Waited for page to load after clicking online banking link
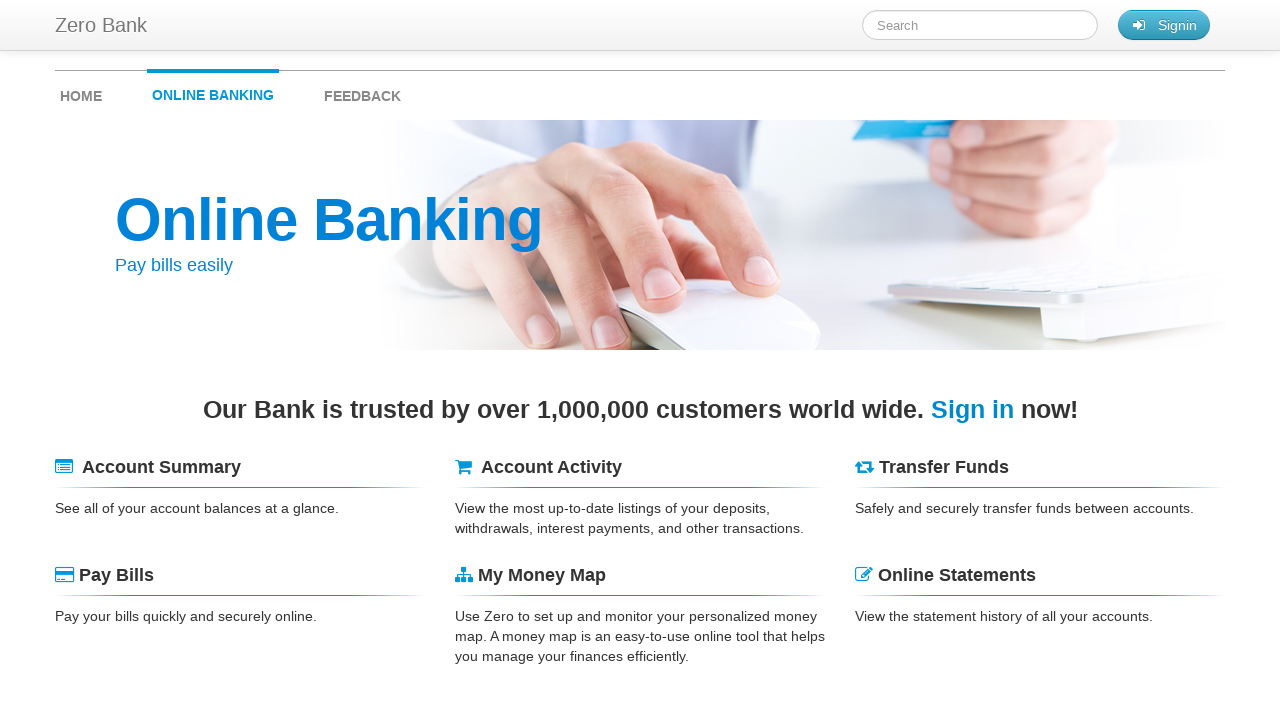

Verified URL changed from original URL
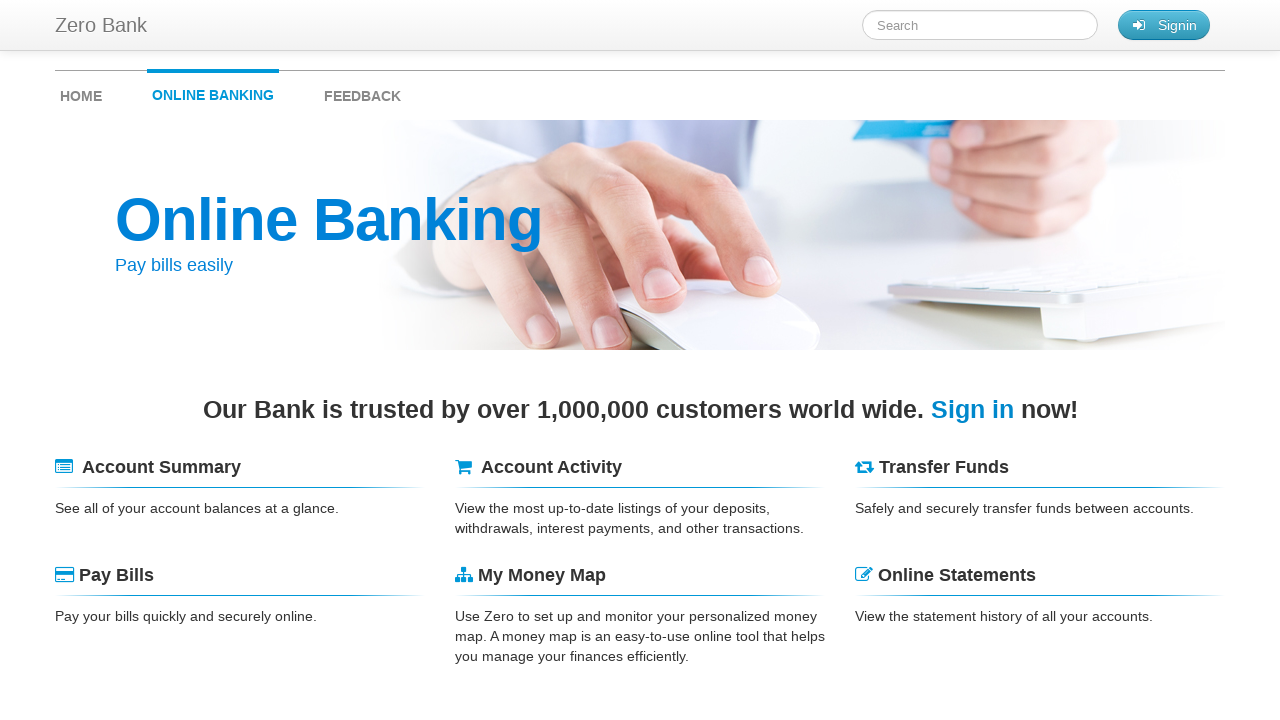

Clicked browser back button
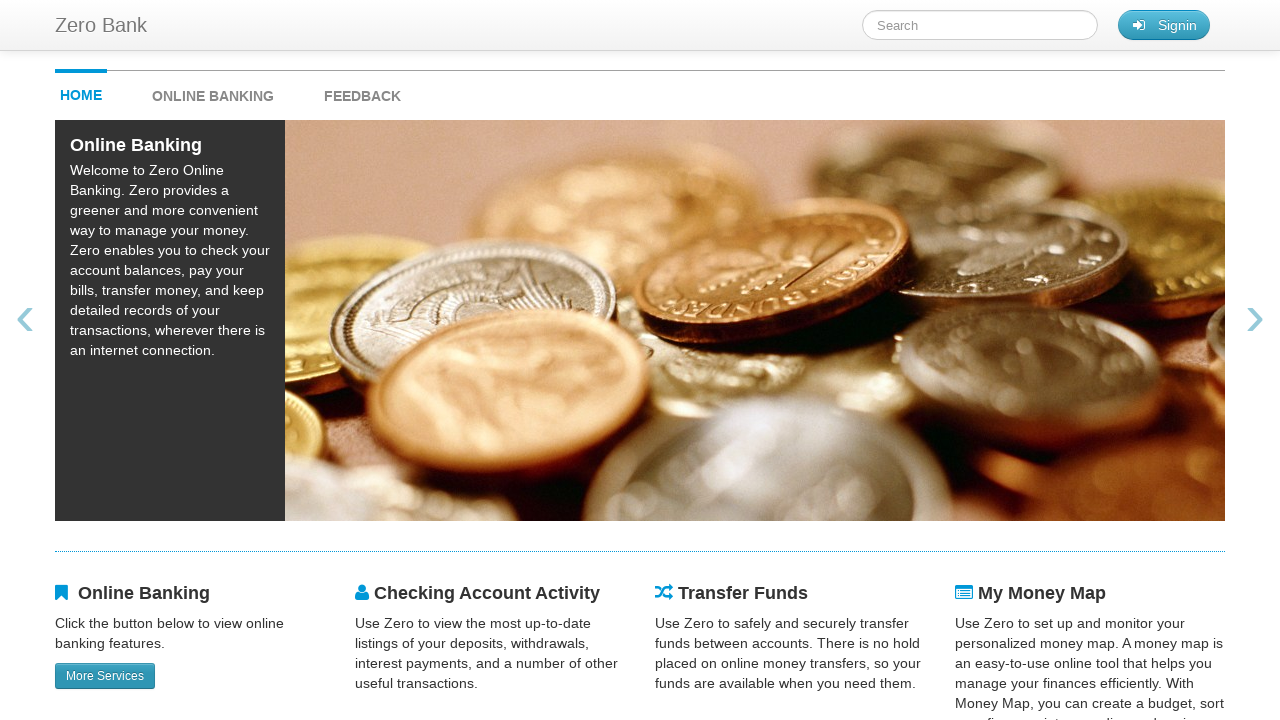

Waited for page to load after going back
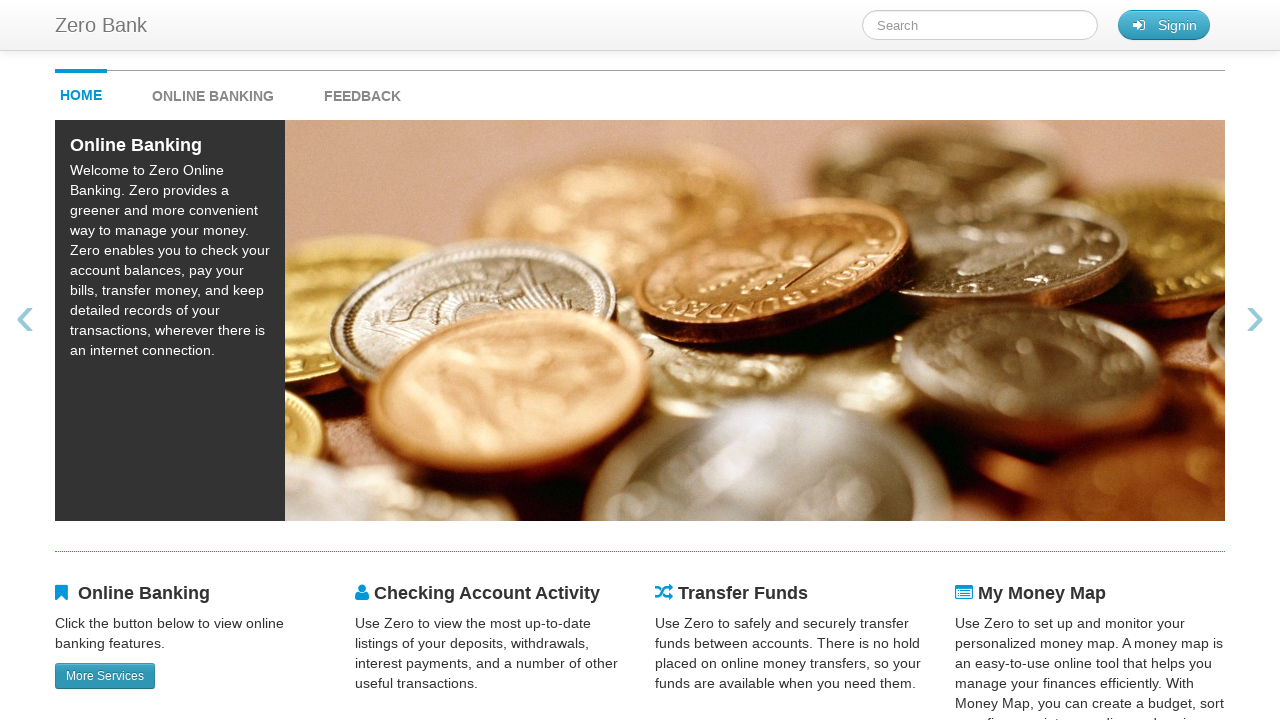

Verified we're back at original URL
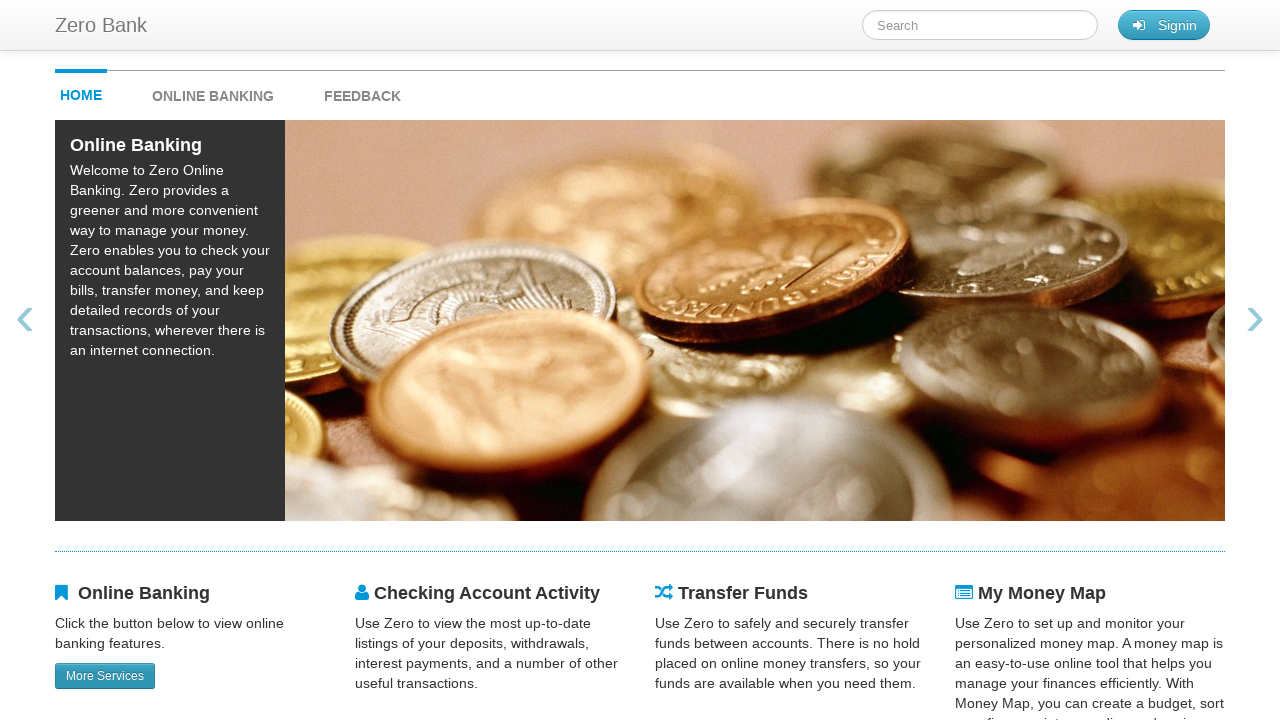

Clicked browser forward button
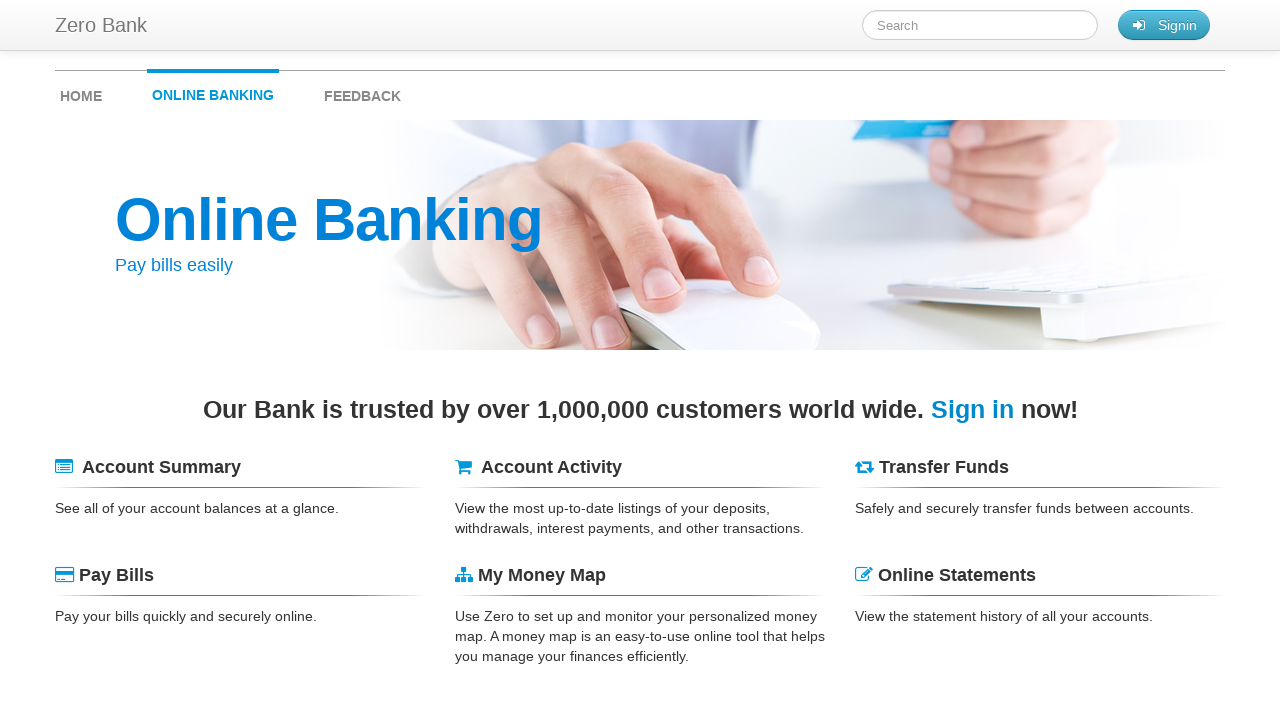

Waited for page to load after going forward
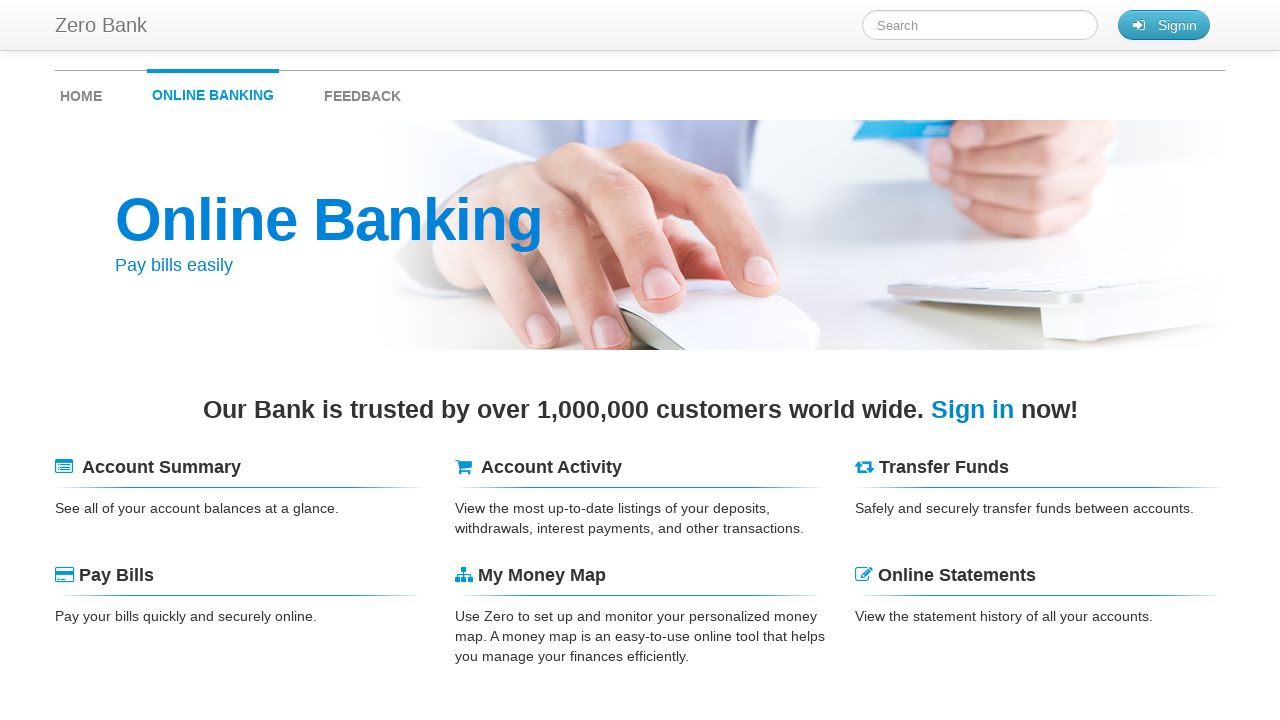

Verified we're no longer at original URL after forward navigation
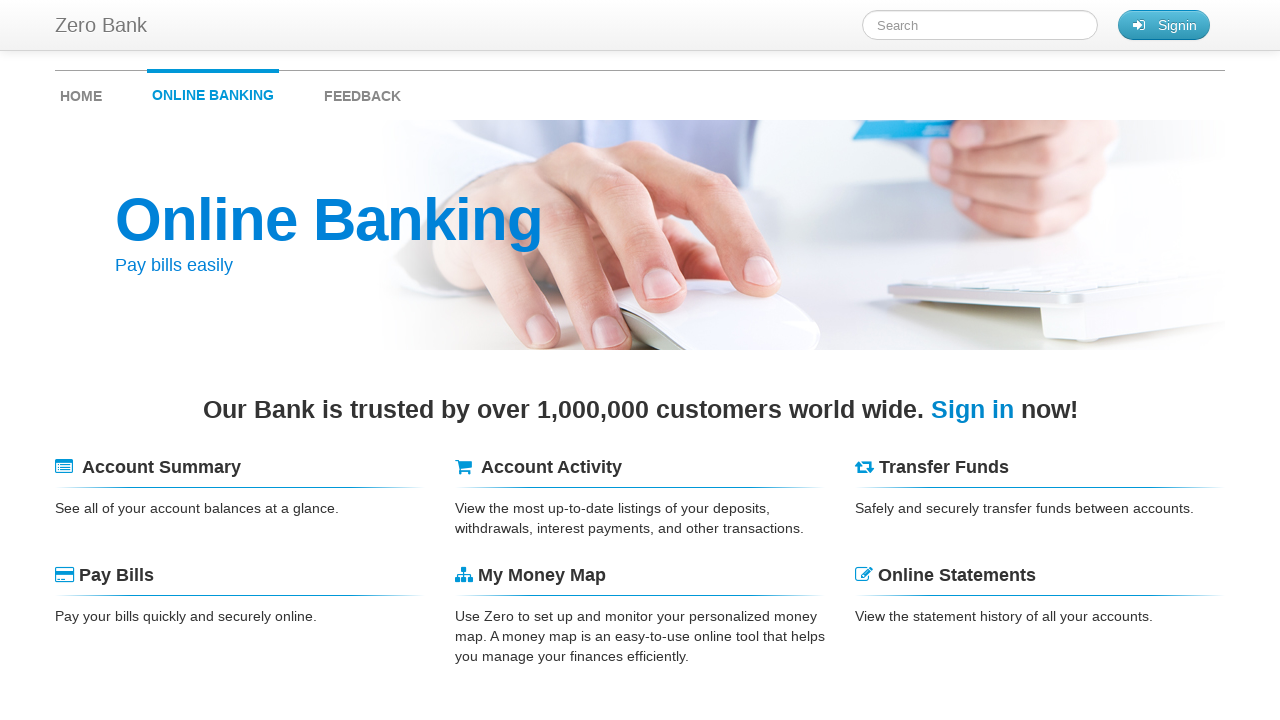

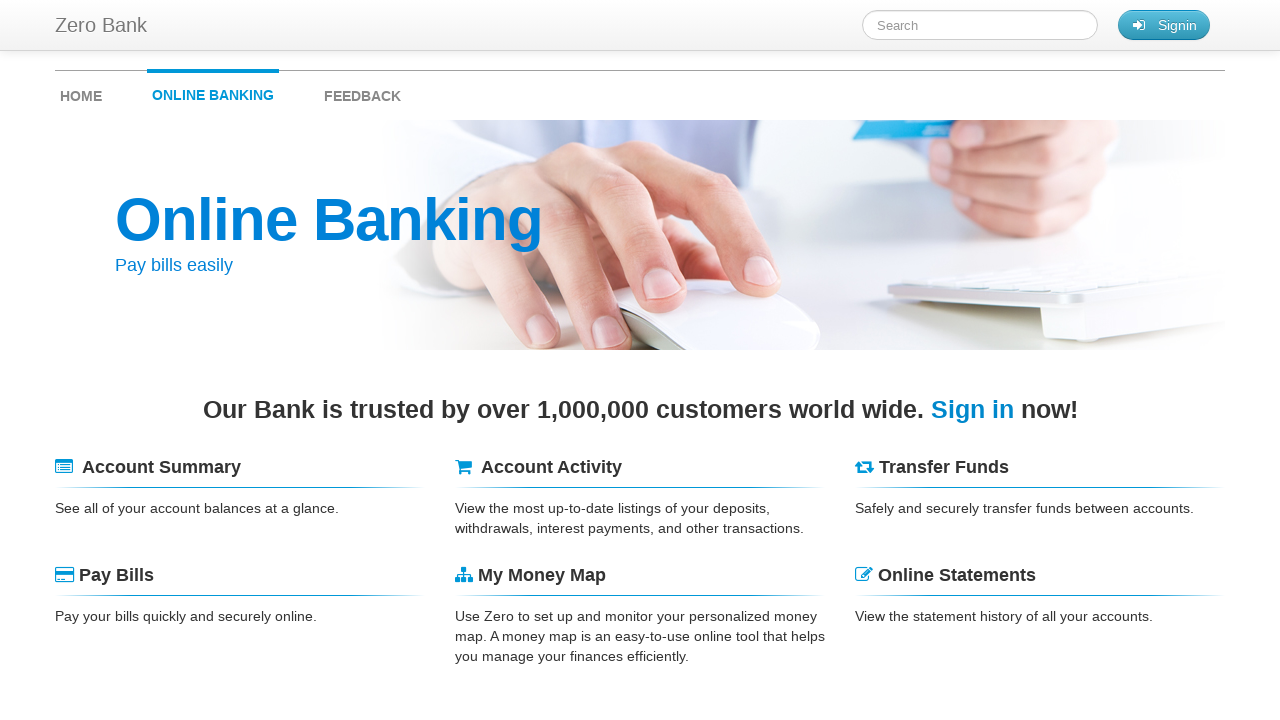